Tests adding todo items to the list by filling the input and pressing Enter, verifying items appear in the list.

Starting URL: https://todo-app.serenity-js.org/#/

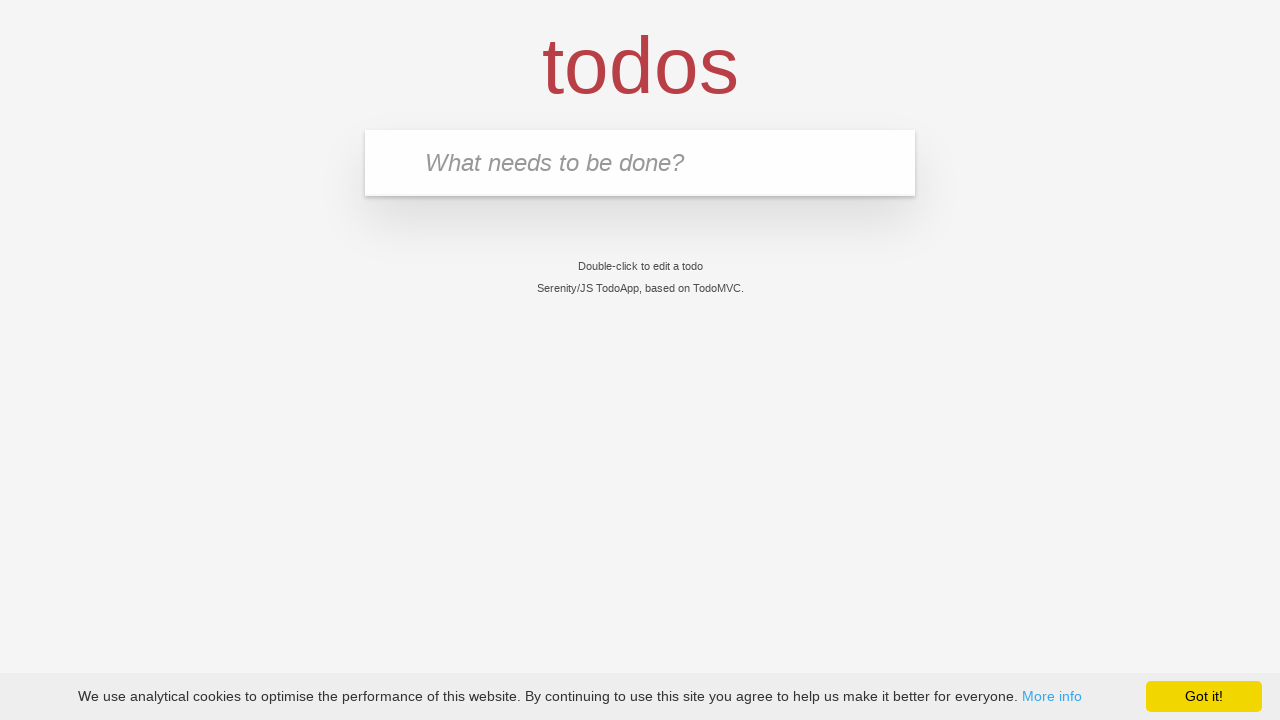

Filled new todo input with 'buy some cheese' on .new-todo
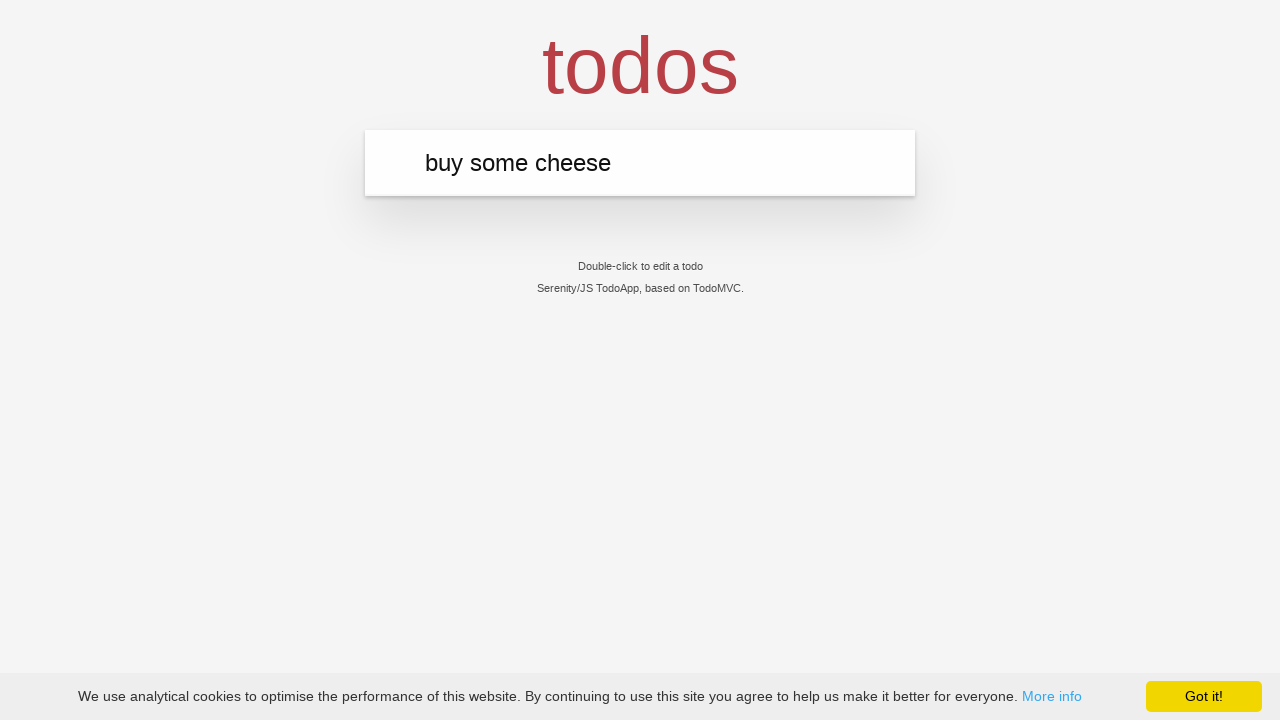

Pressed Enter to add first todo item on .new-todo
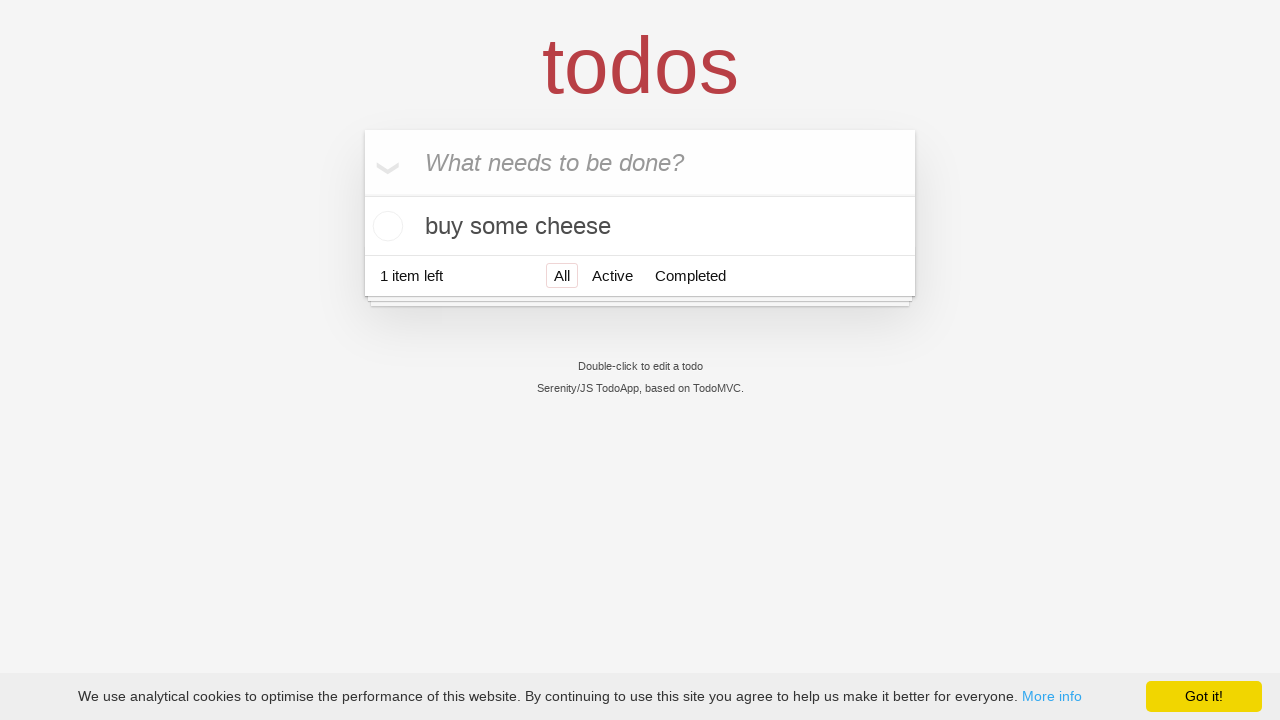

First todo item appeared in the list
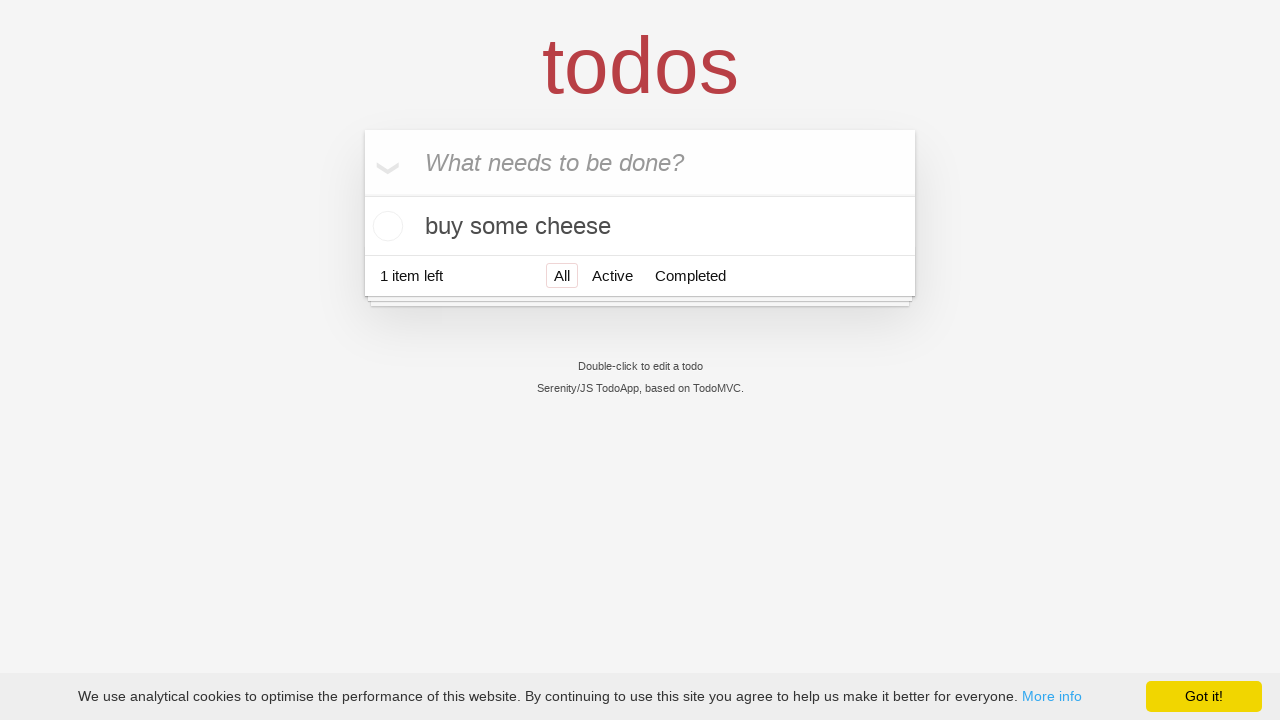

Filled new todo input with 'feed the cat' on .new-todo
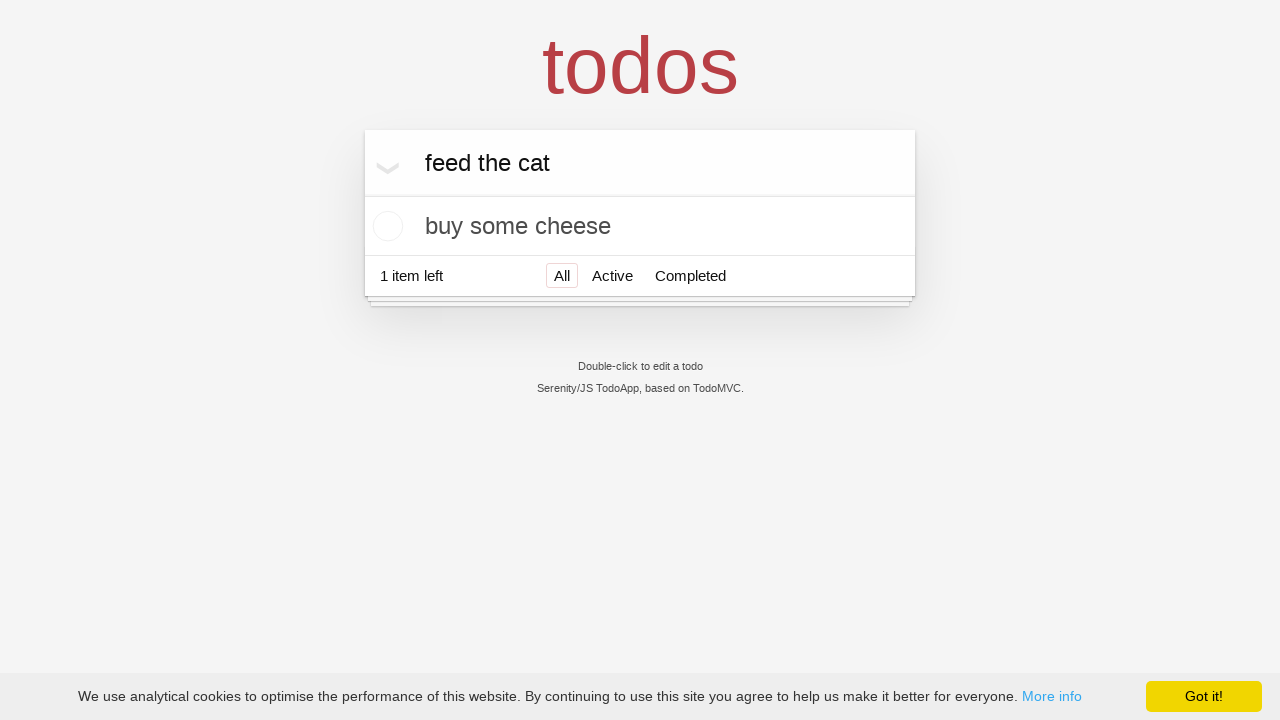

Pressed Enter to add second todo item on .new-todo
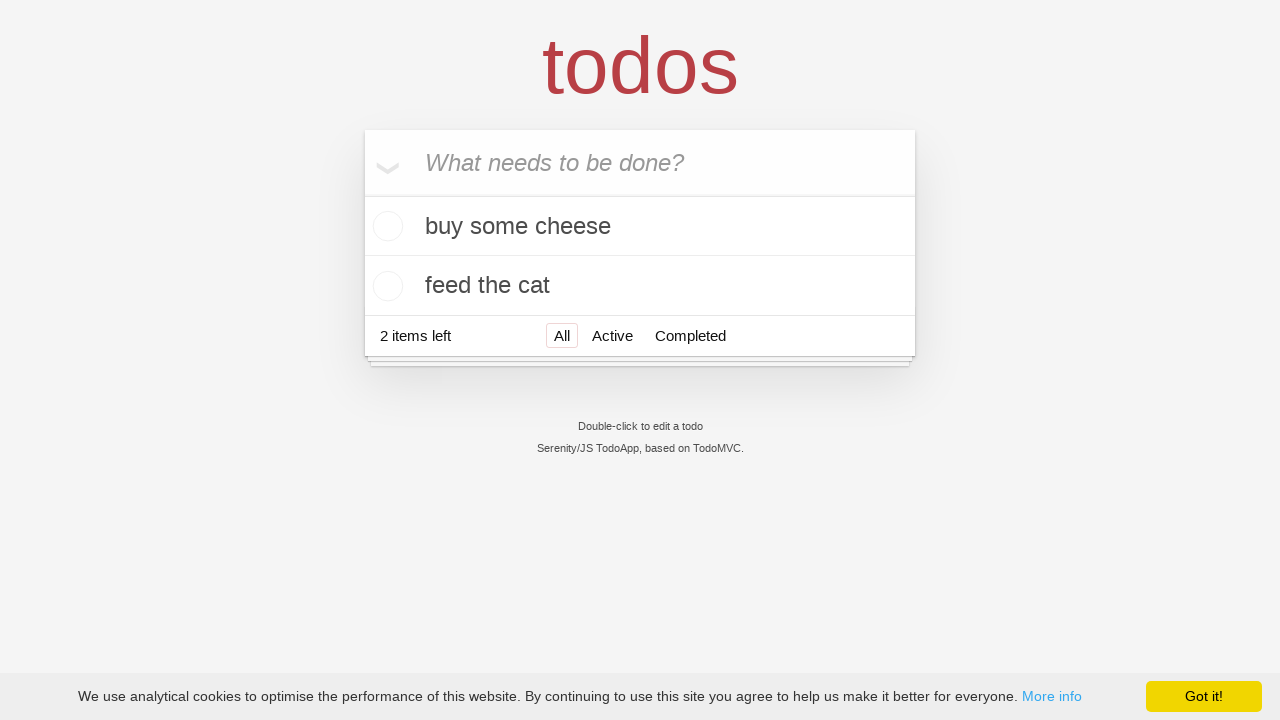

Second todo item appeared in the list, both todos now visible
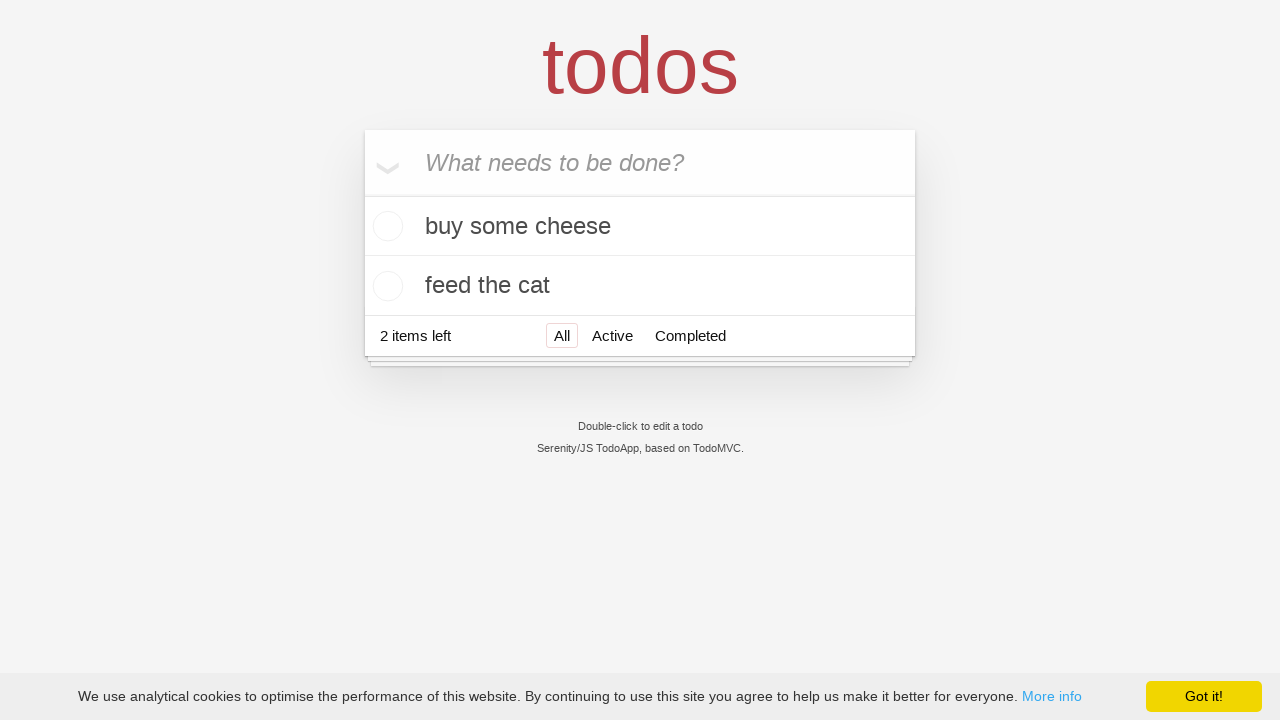

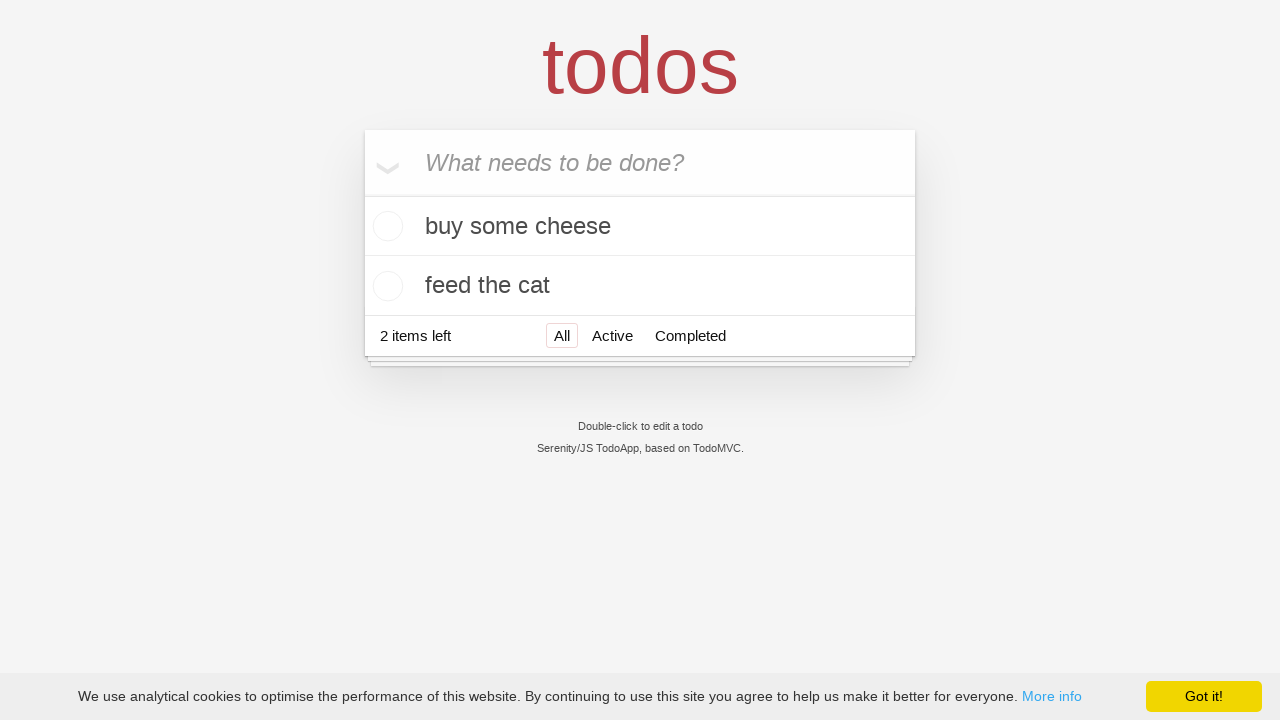